Tests drag and drop functionality by dragging a "Drag me" element and dropping it onto a "Drop here" target, then verifying the text changes to "Dropped!"

Starting URL: https://demoqa.com/droppable

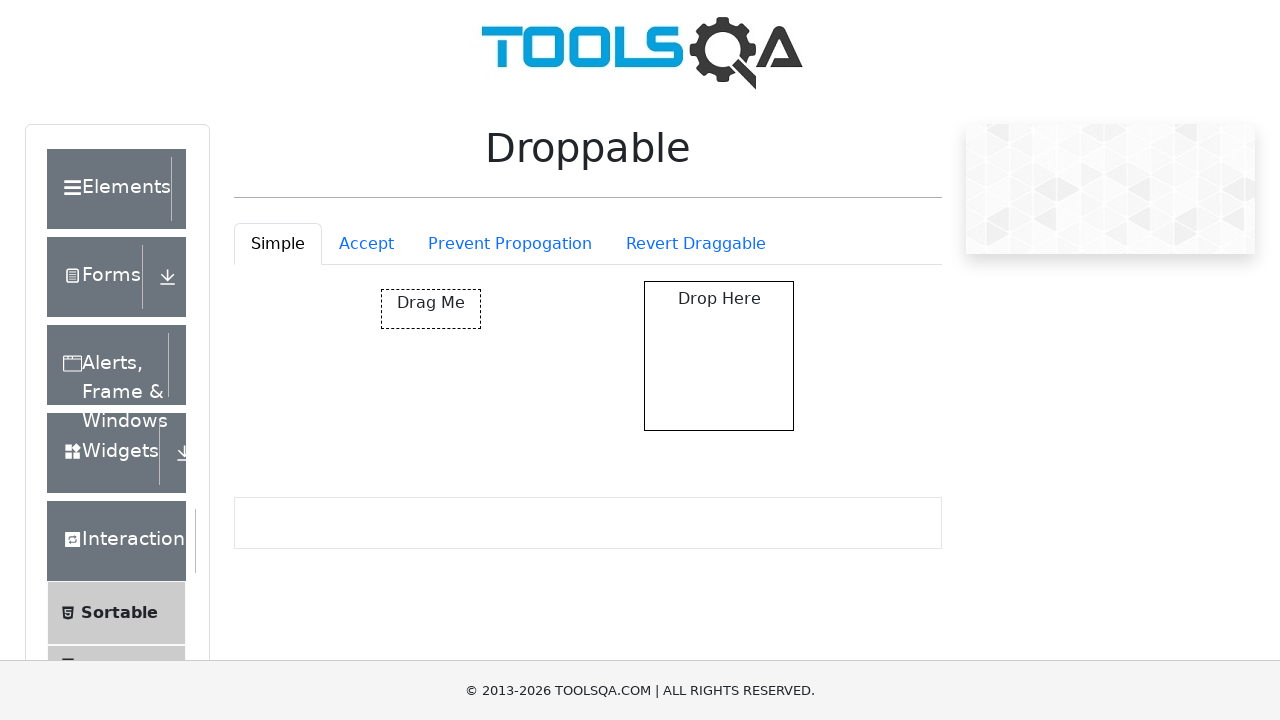

Navigated to drag and drop test page
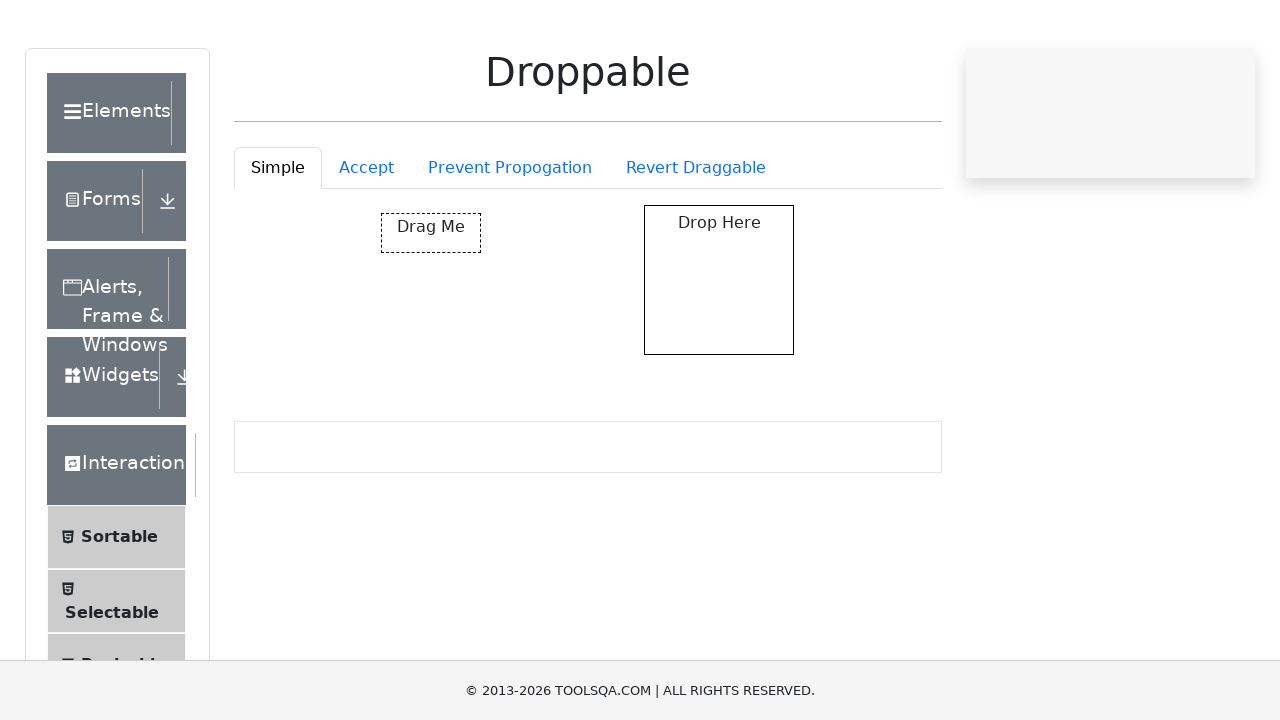

Located draggable element with id 'draggable'
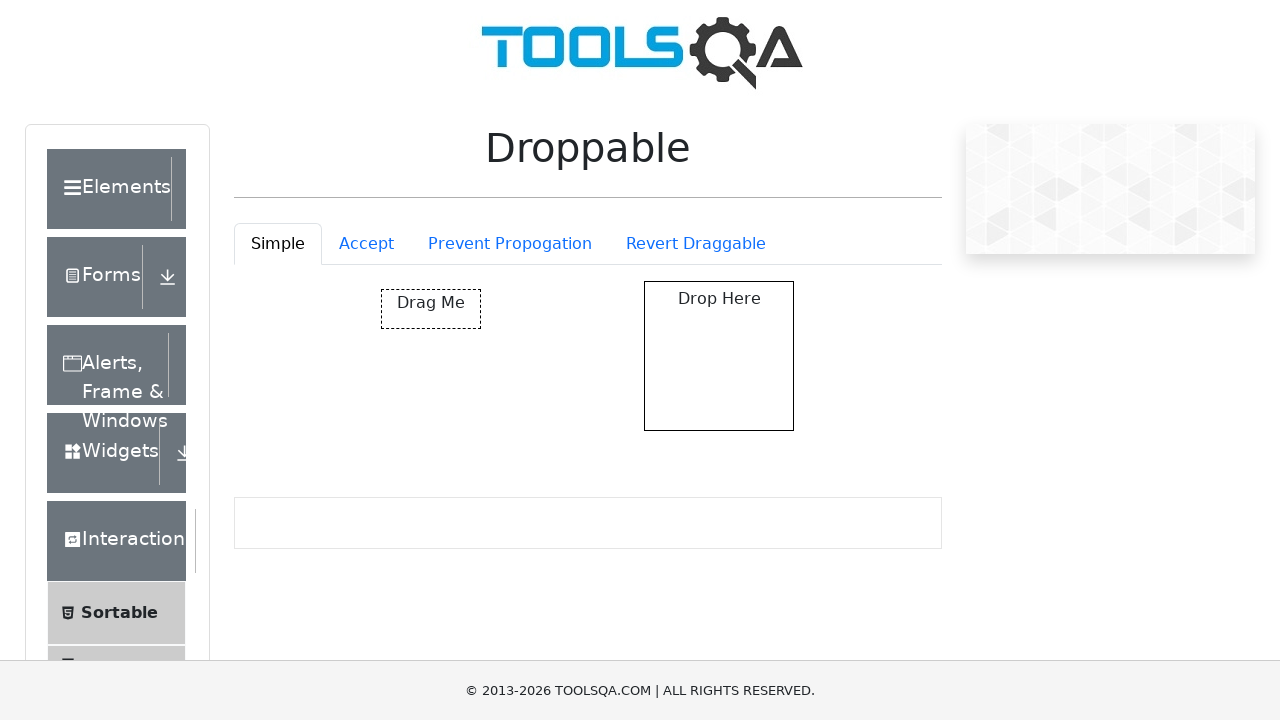

Located drop target element with id 'droppable'
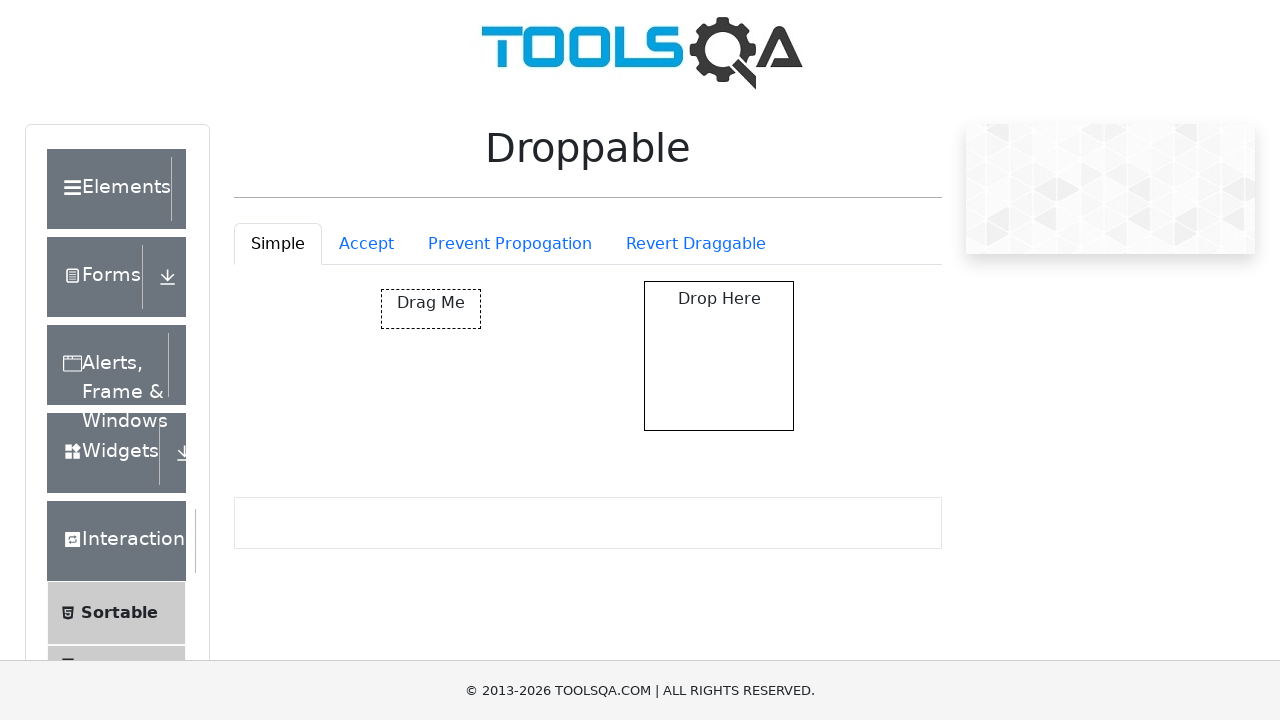

Dragged 'Drag me' element and dropped it onto 'Drop here' target at (719, 356)
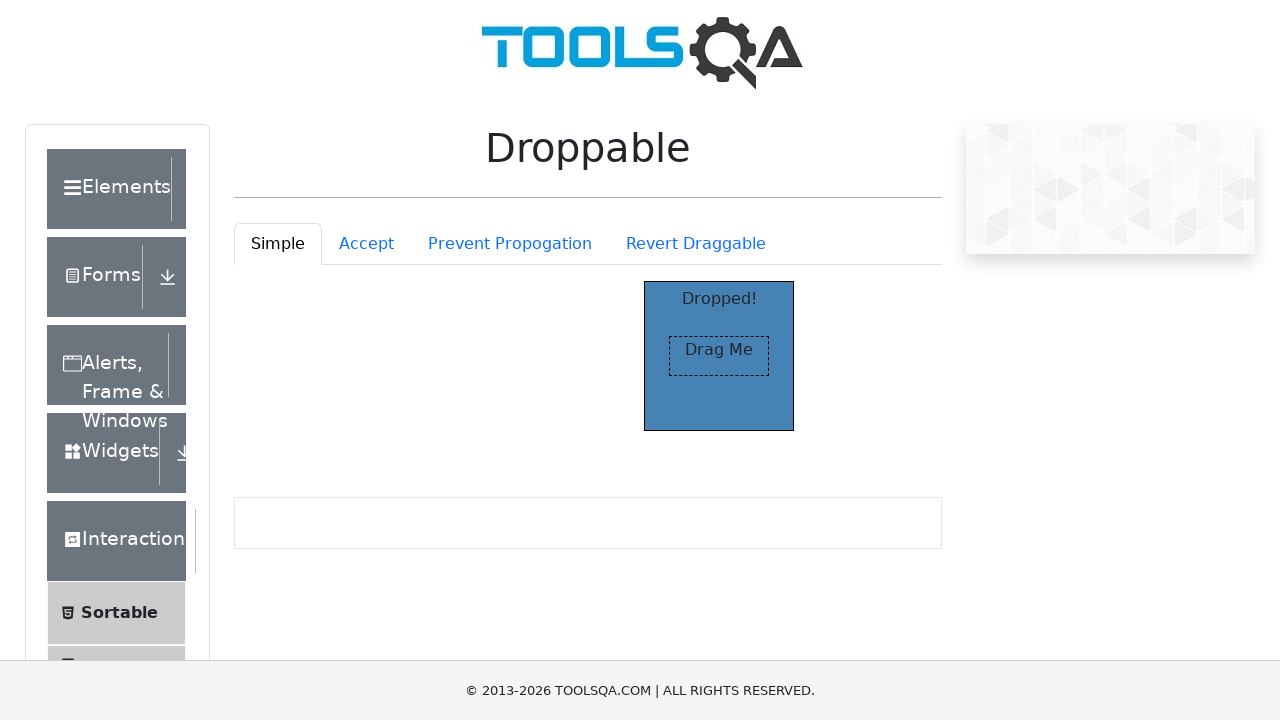

Verified that drop target text changed to 'Dropped!'
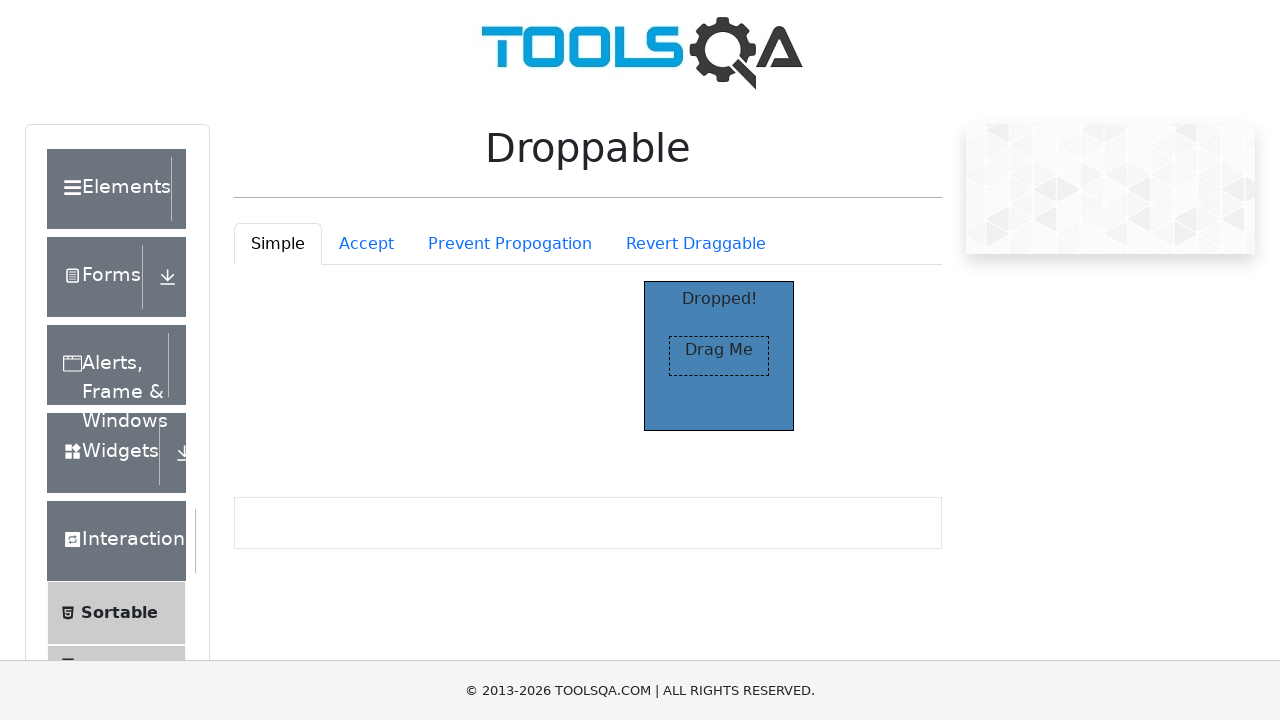

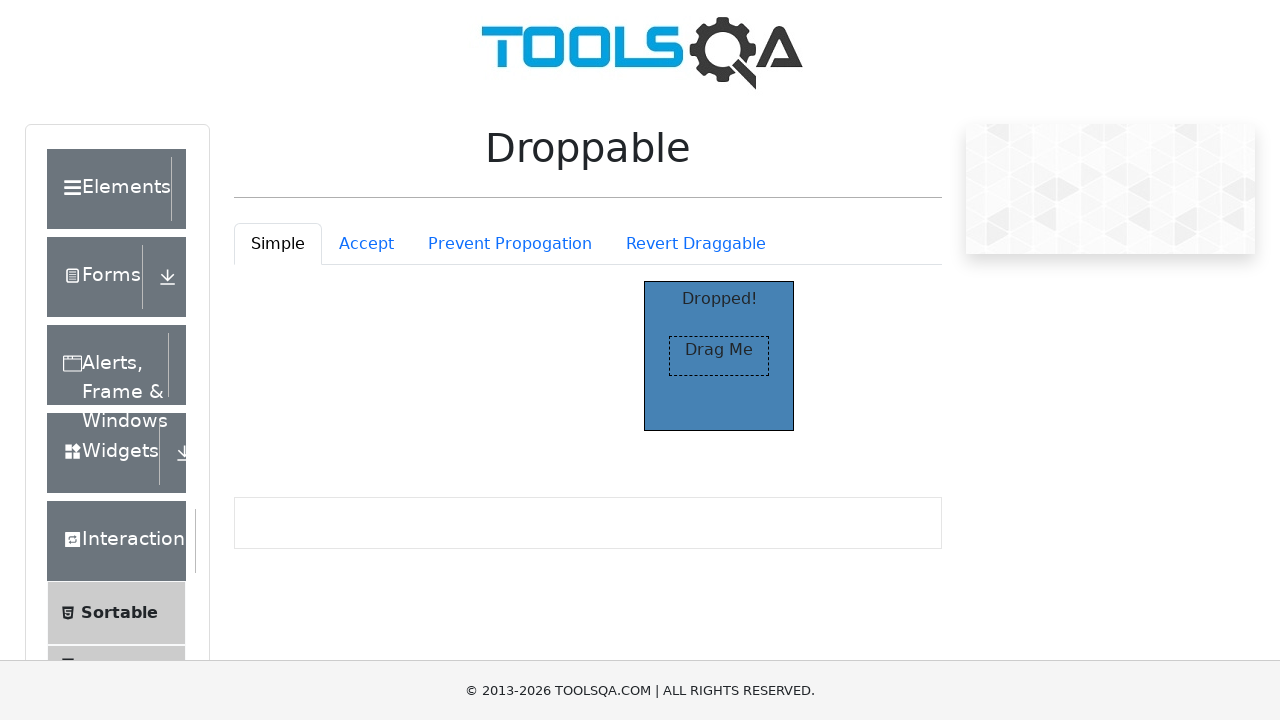